Navigates to Microsoft Australia page and verifies the URL contains 'en-au'

Starting URL: https://www.microsoft.com/en-au/

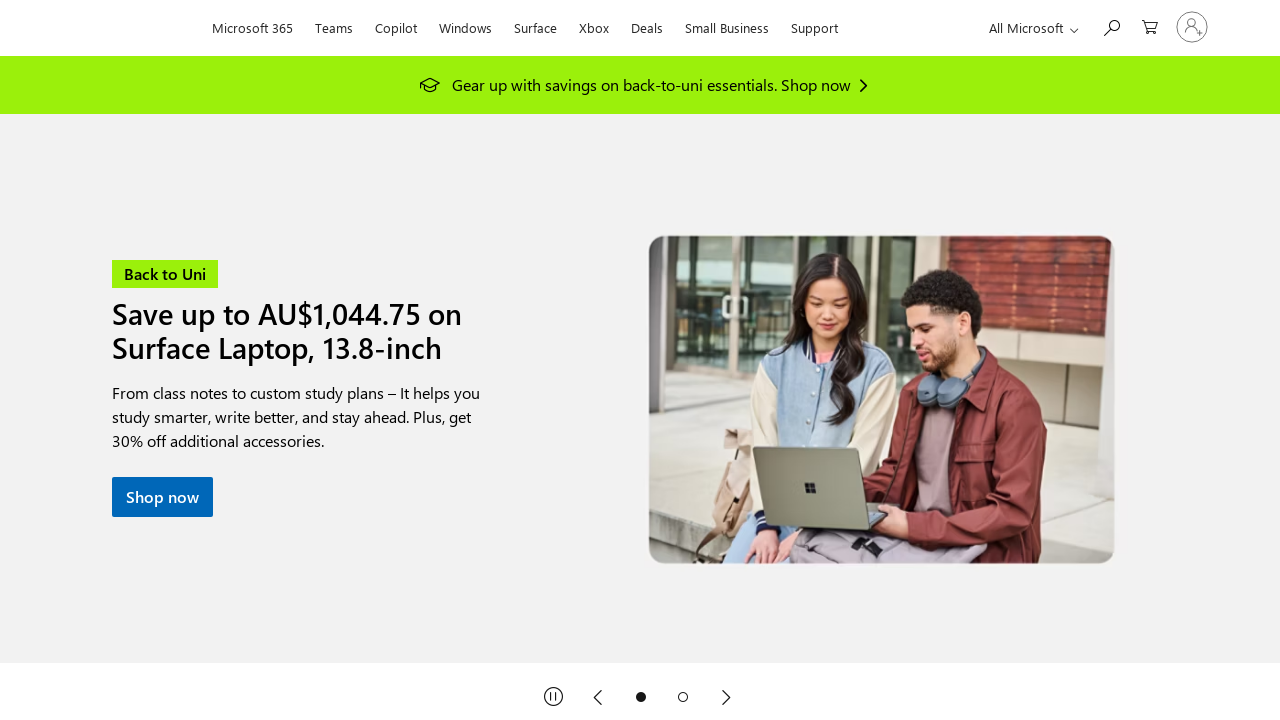

Waited for page to load (domcontentloaded state)
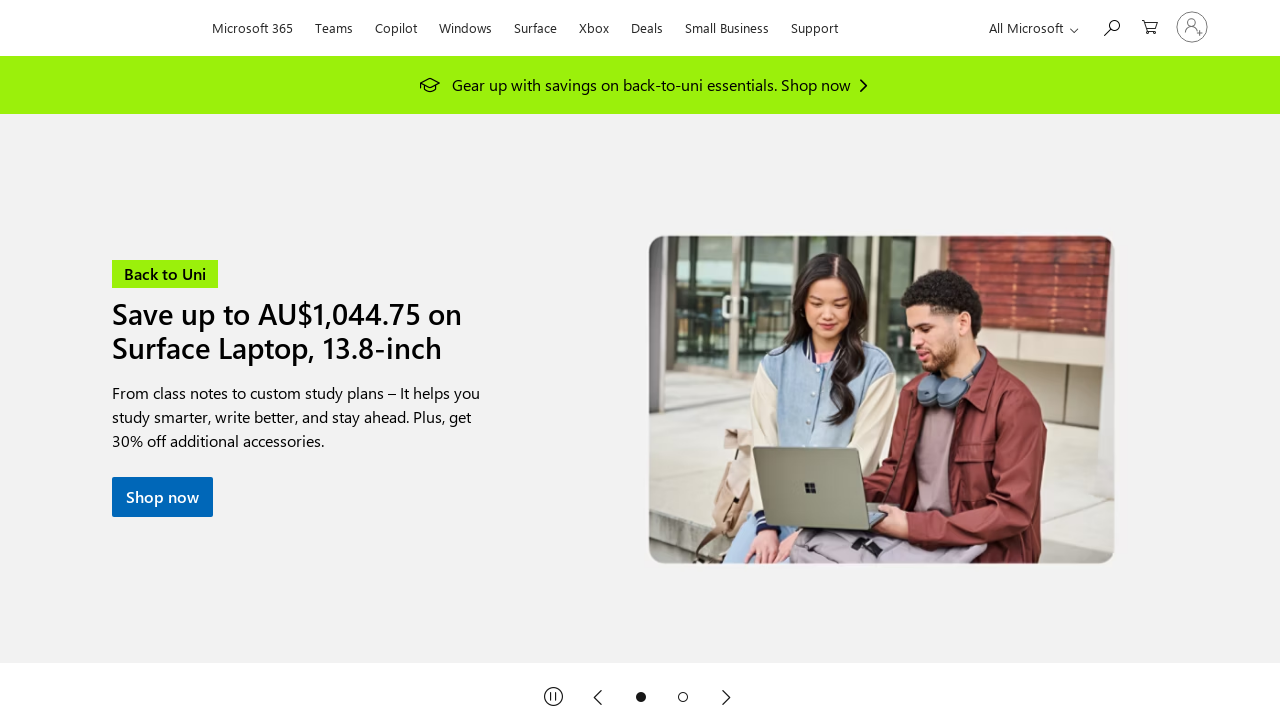

Verified URL contains 'en-au' for Microsoft Australia page
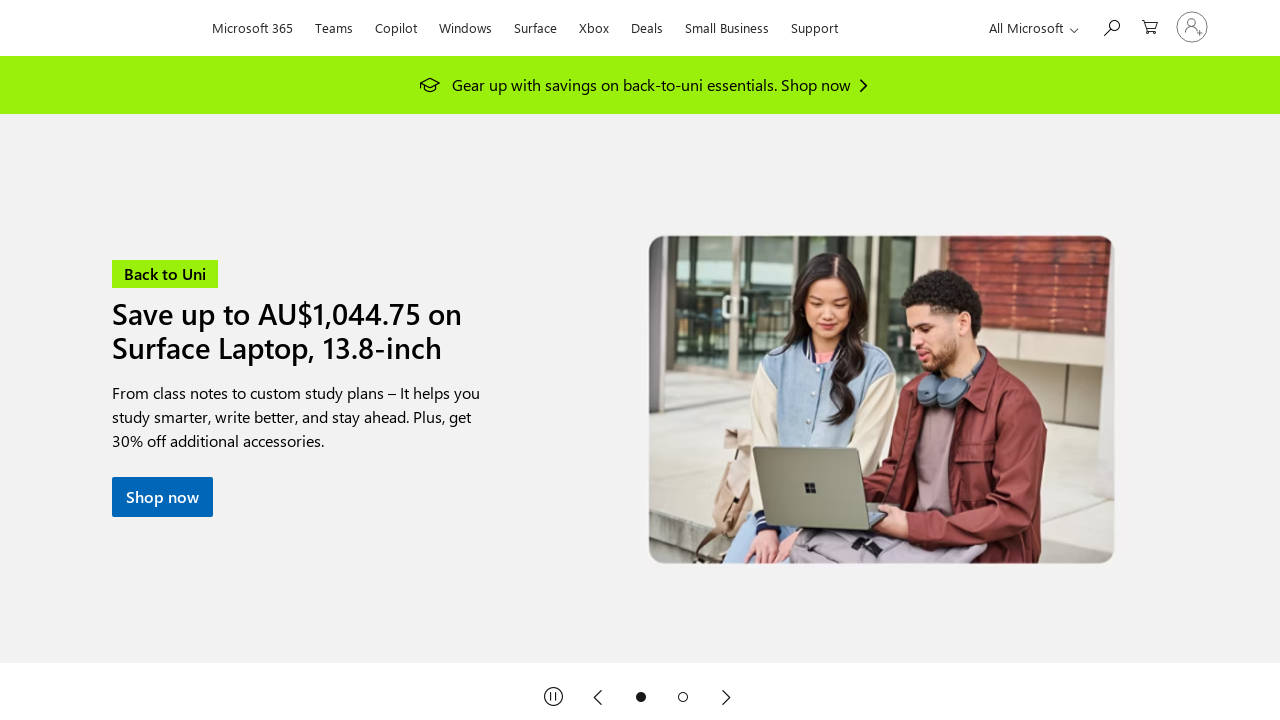

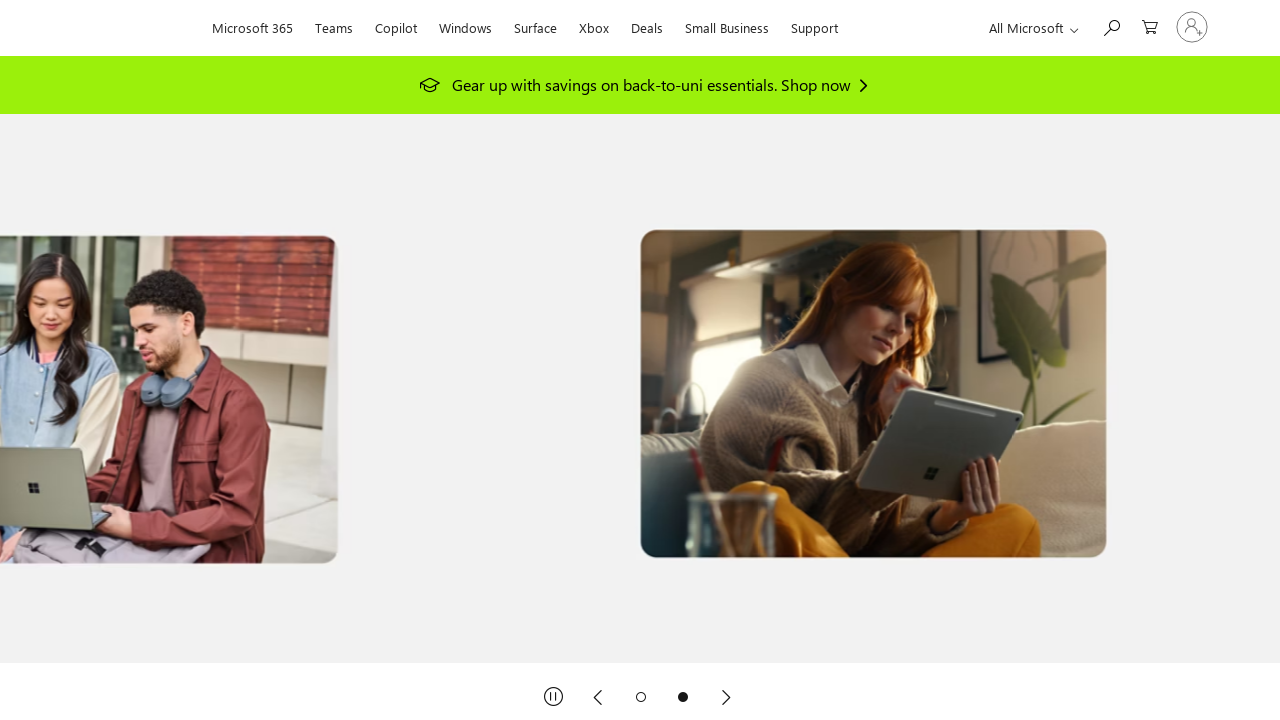